Tests navigation to the Ruby language website homepage

Starting URL: https://www.ruby-lang.org/en/

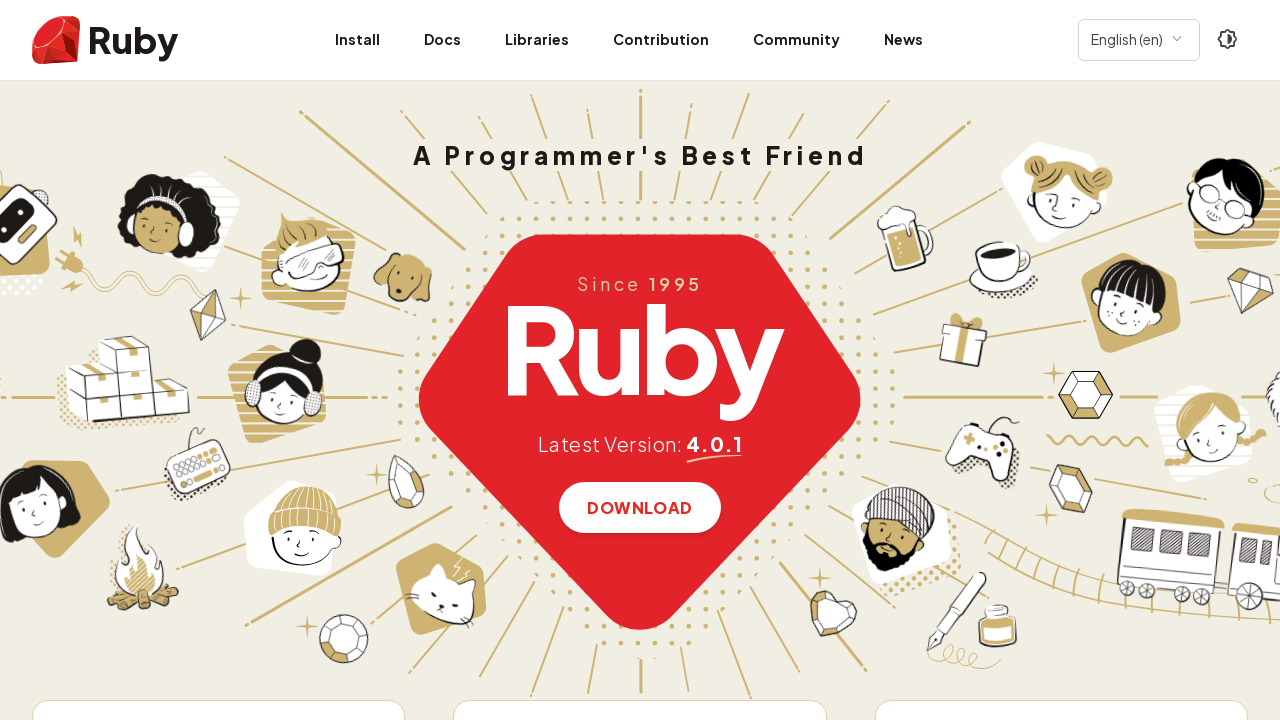

Waited for page to reach domcontentloaded state on Ruby language website
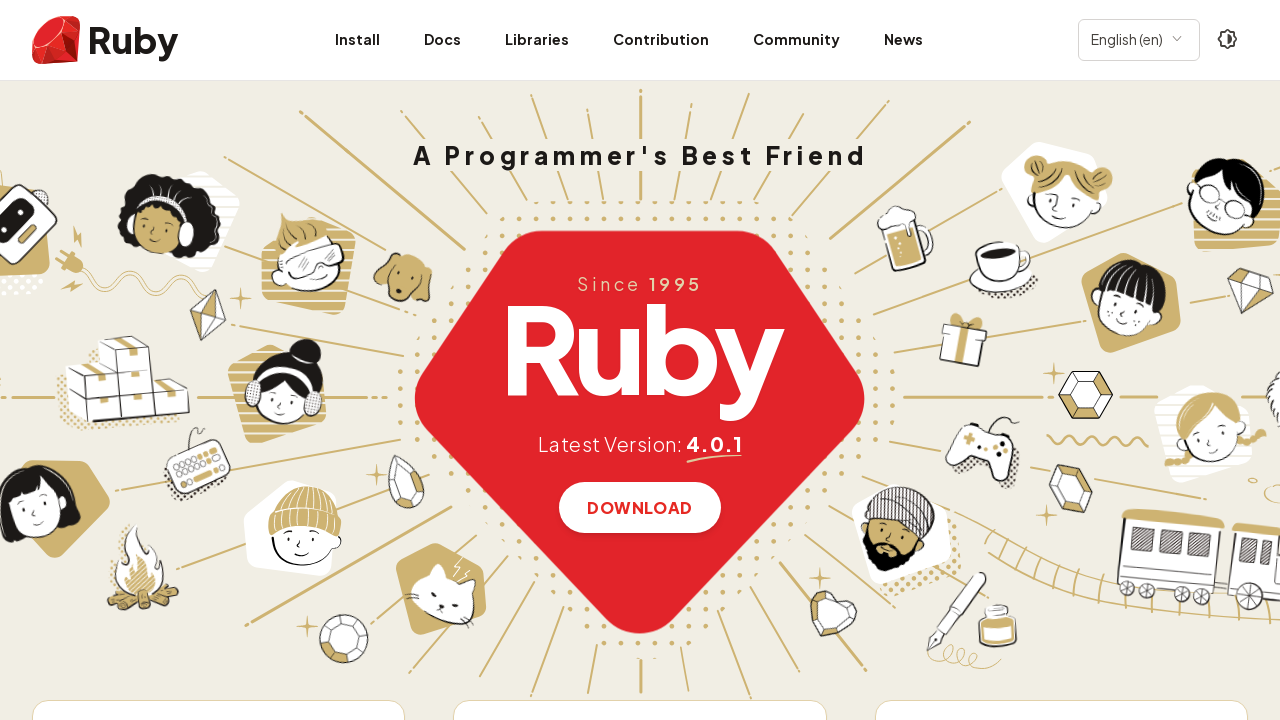

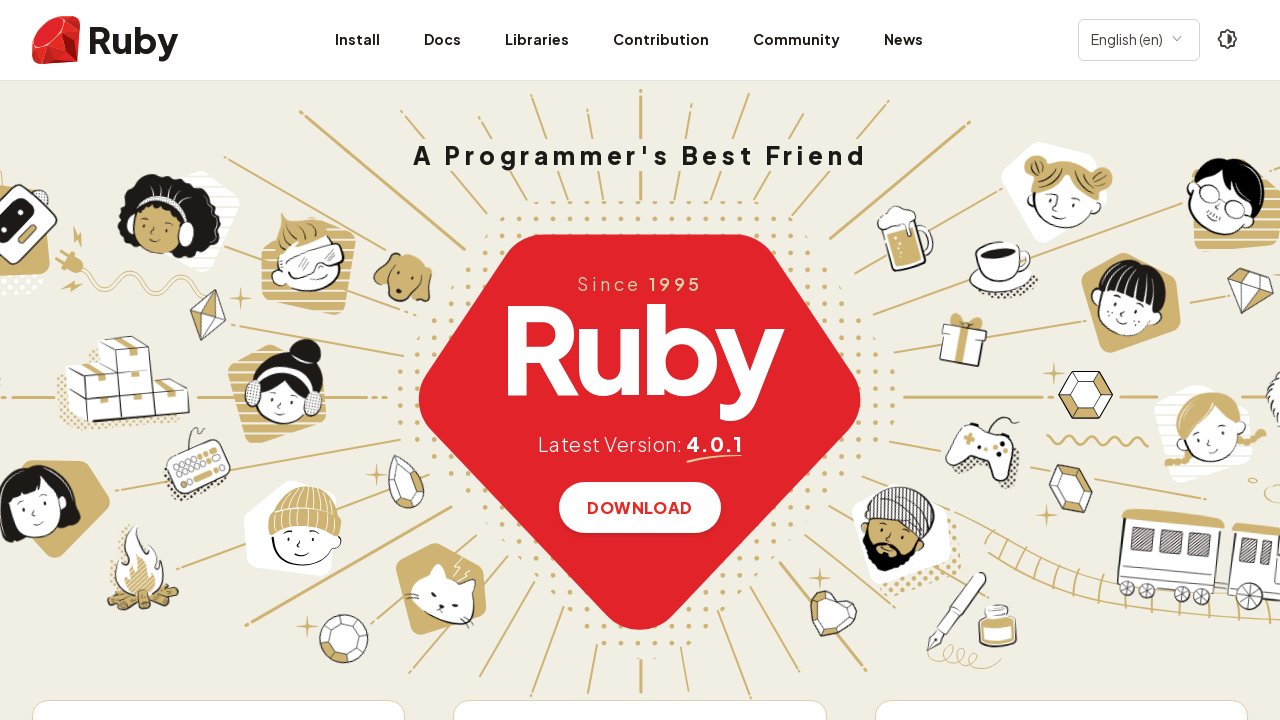